Navigates to a web table page and finds the highest mark for a given subject

Starting URL: https://web-locators-static-site-qa.vercel.app/Web%20Table

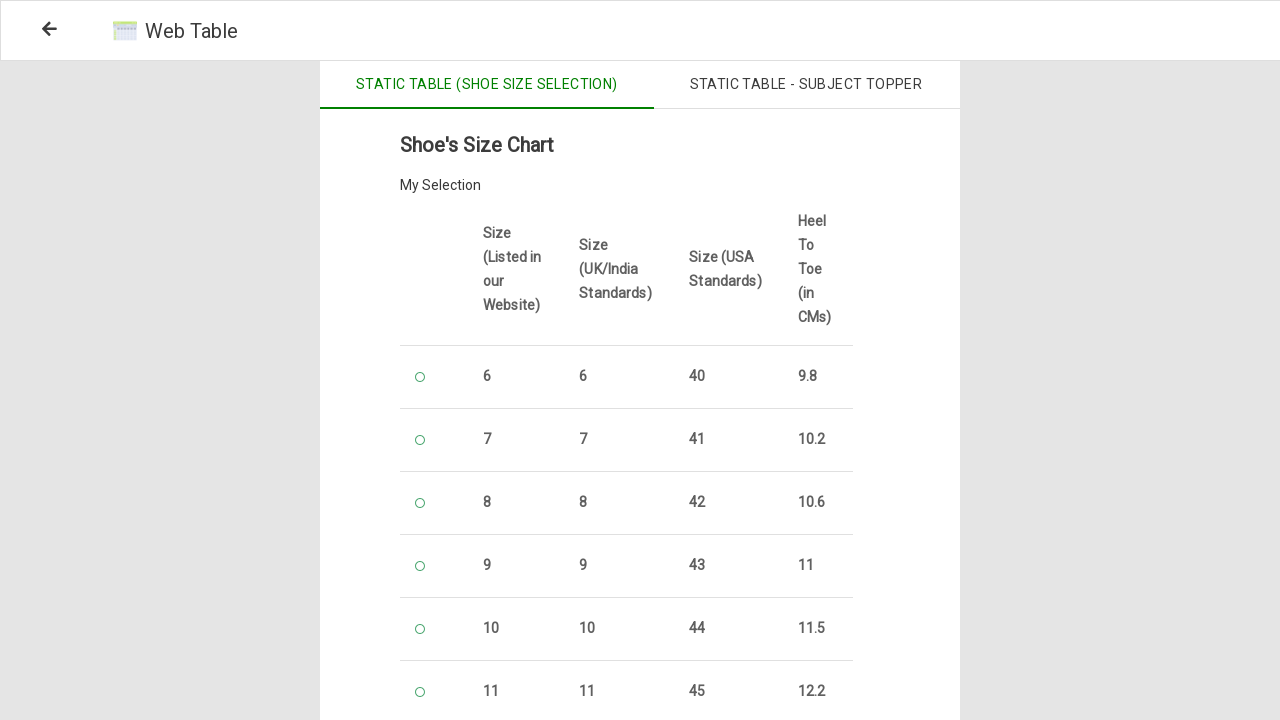

Clicked on Static Table - Subject Topper link at (806, 85) on text='Static Table - Subject Topper'
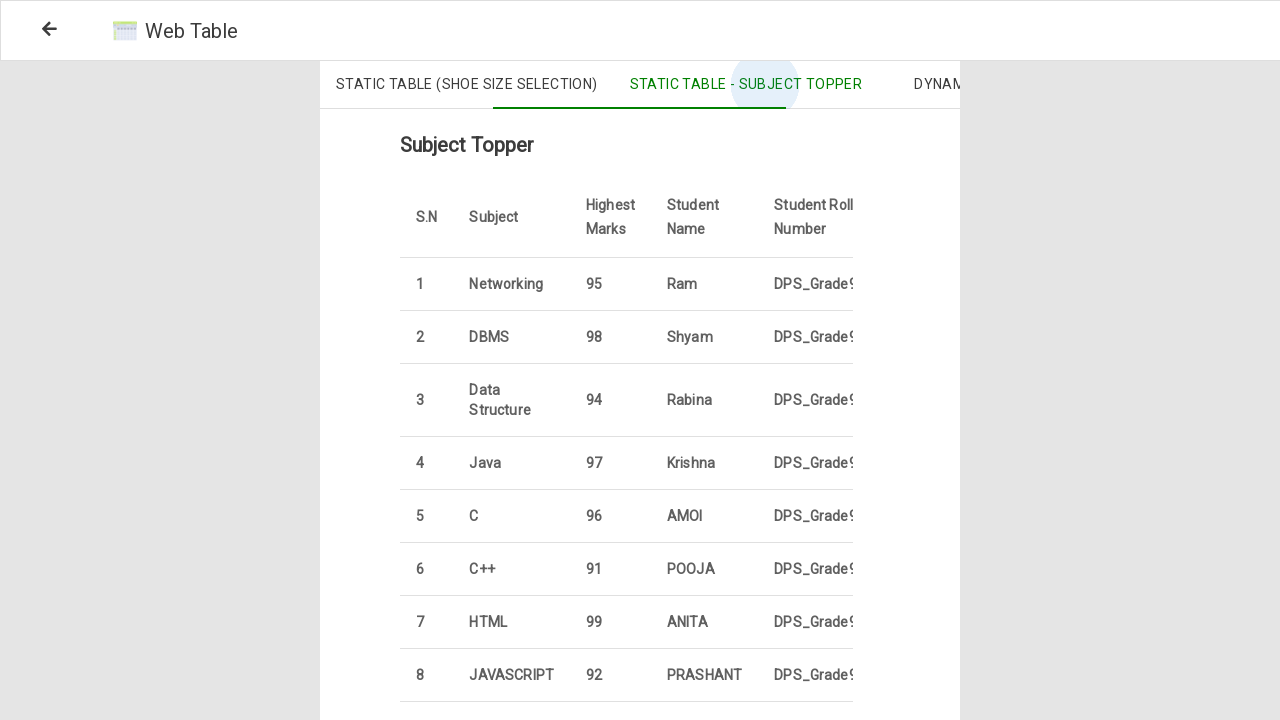

Subject Topper text appeared on page
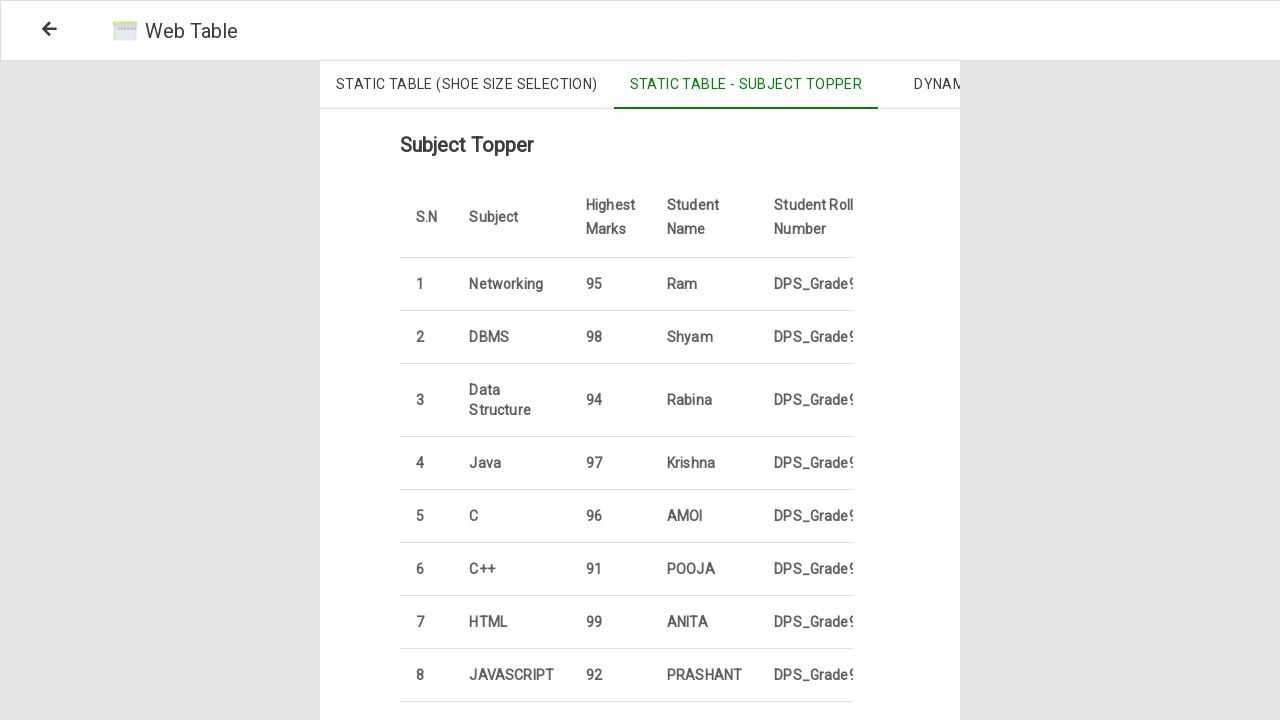

Located highest mark element for HTML subject
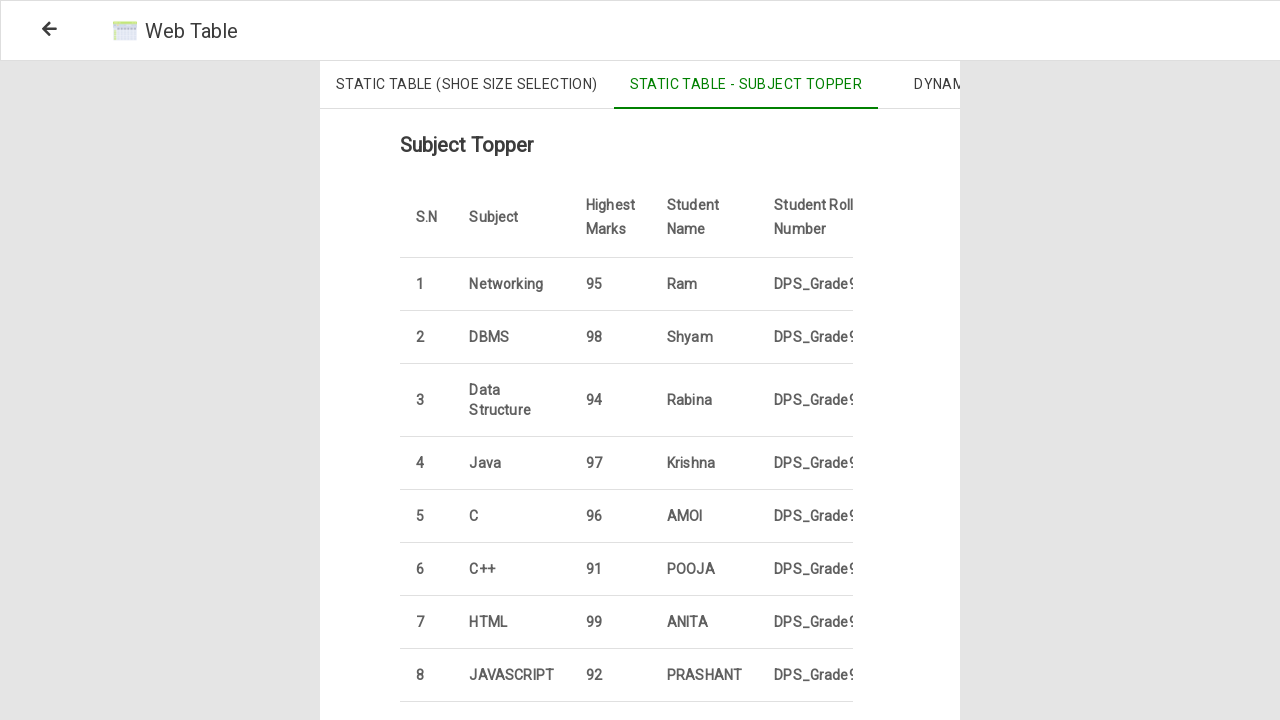

Retrieved highest mark value: 99
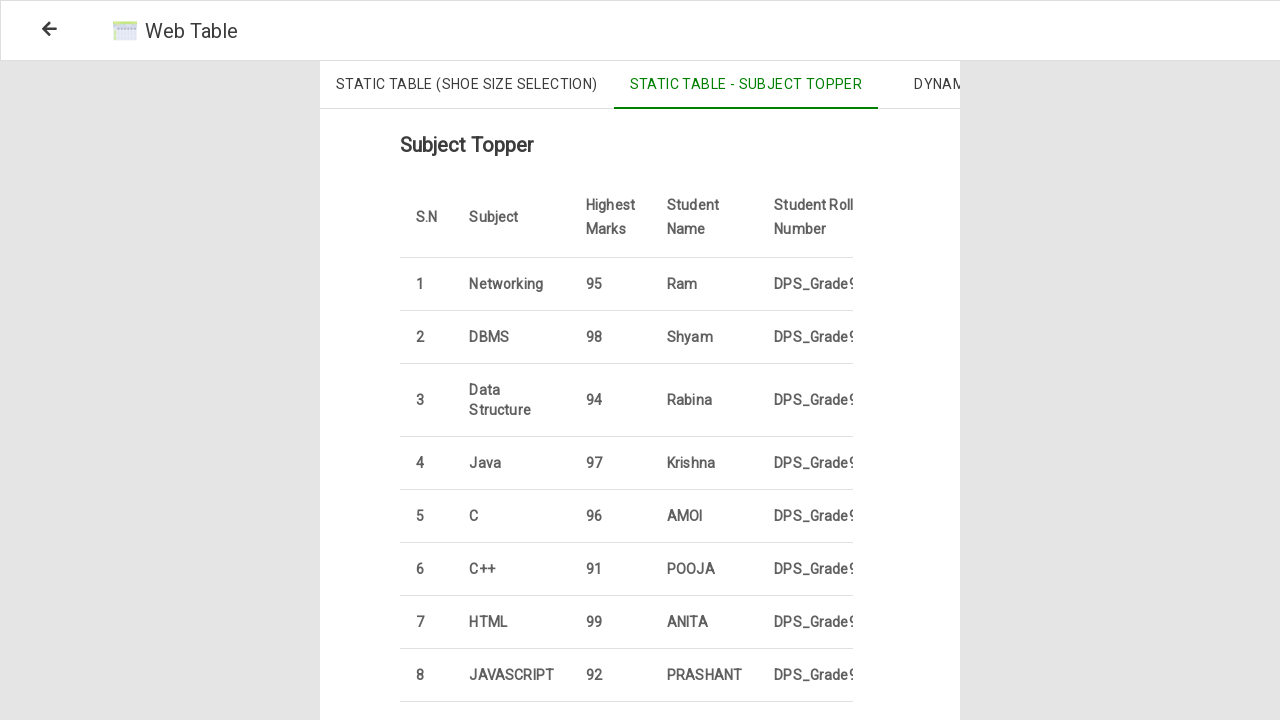

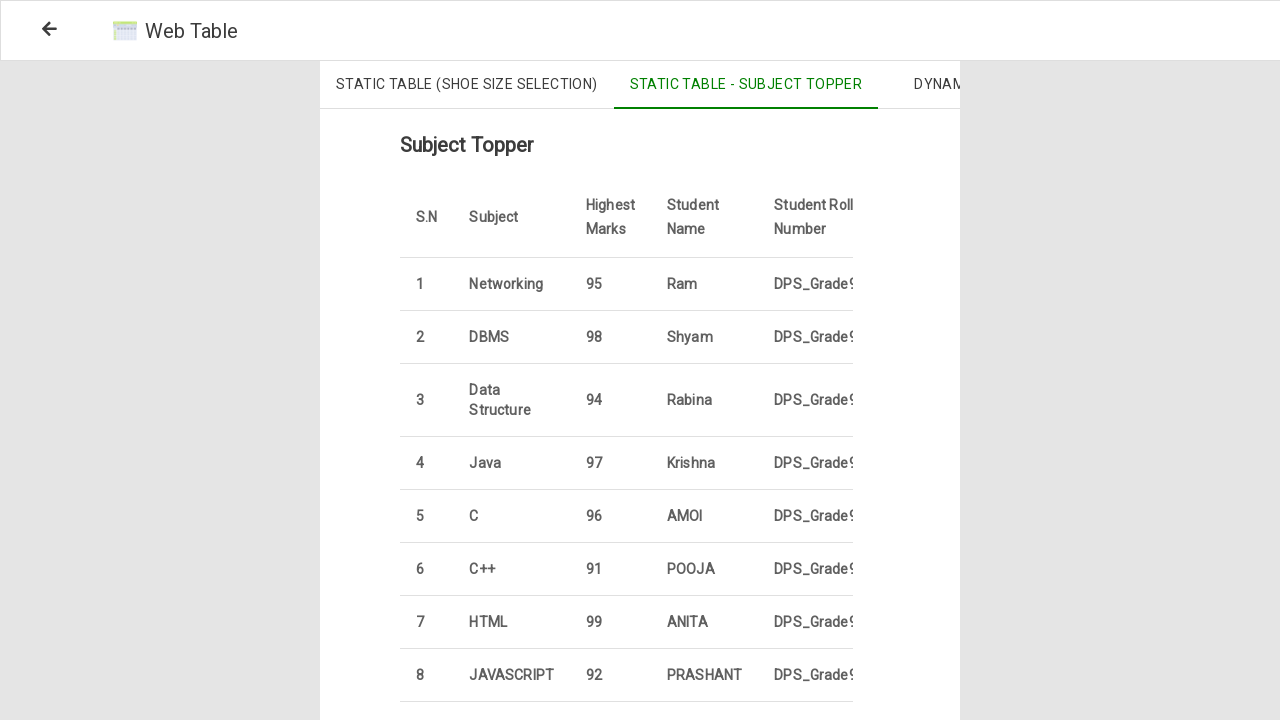